Completes an interactive math challenge by extracting a value from an element's attribute, calculating a result using logarithmic and trigonometric functions, filling in the answer, checking required checkboxes, and submitting the form.

Starting URL: http://suninjuly.github.io/get_attribute.html

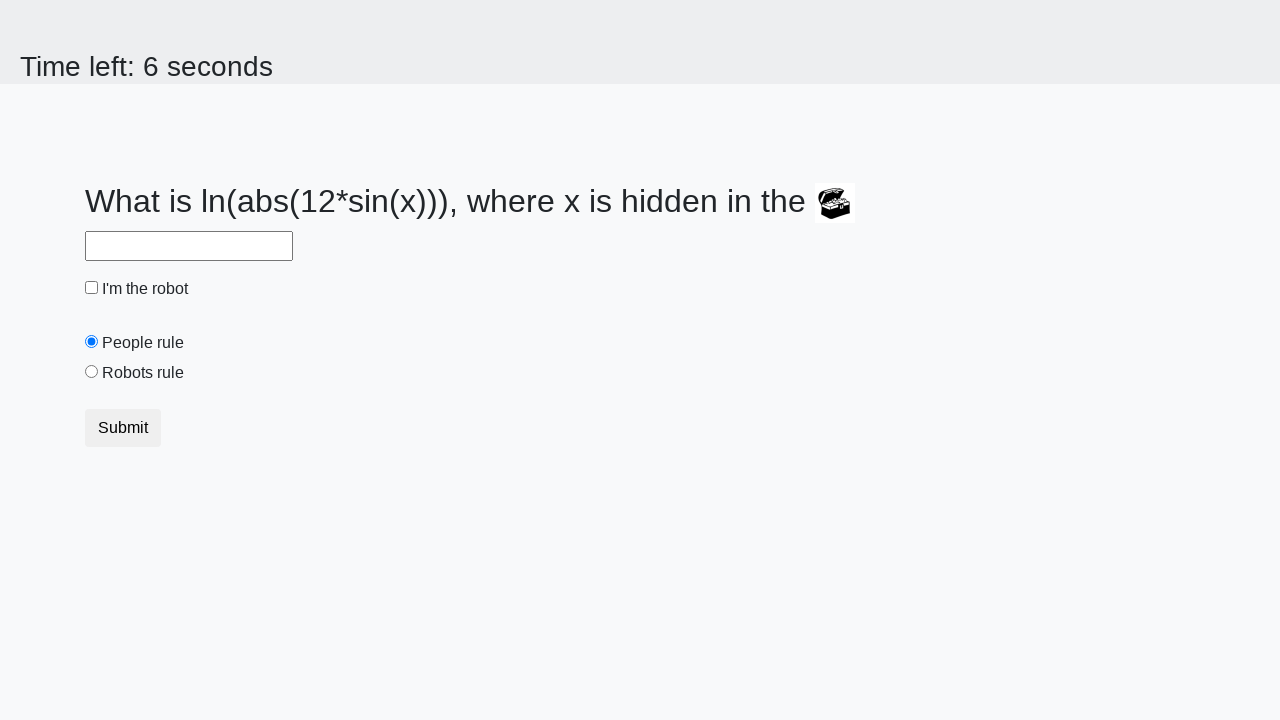

Extracted 'valuex' attribute from treasure element
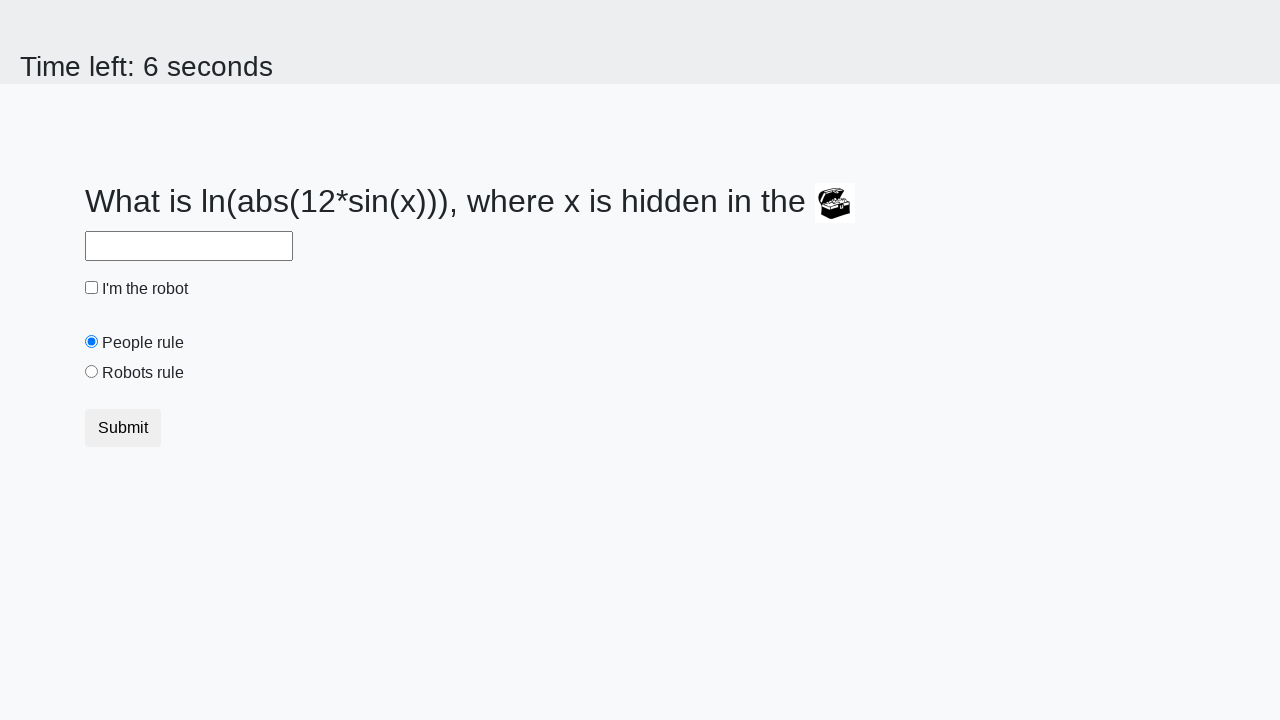

Calculated answer using logarithmic and trigonometric functions
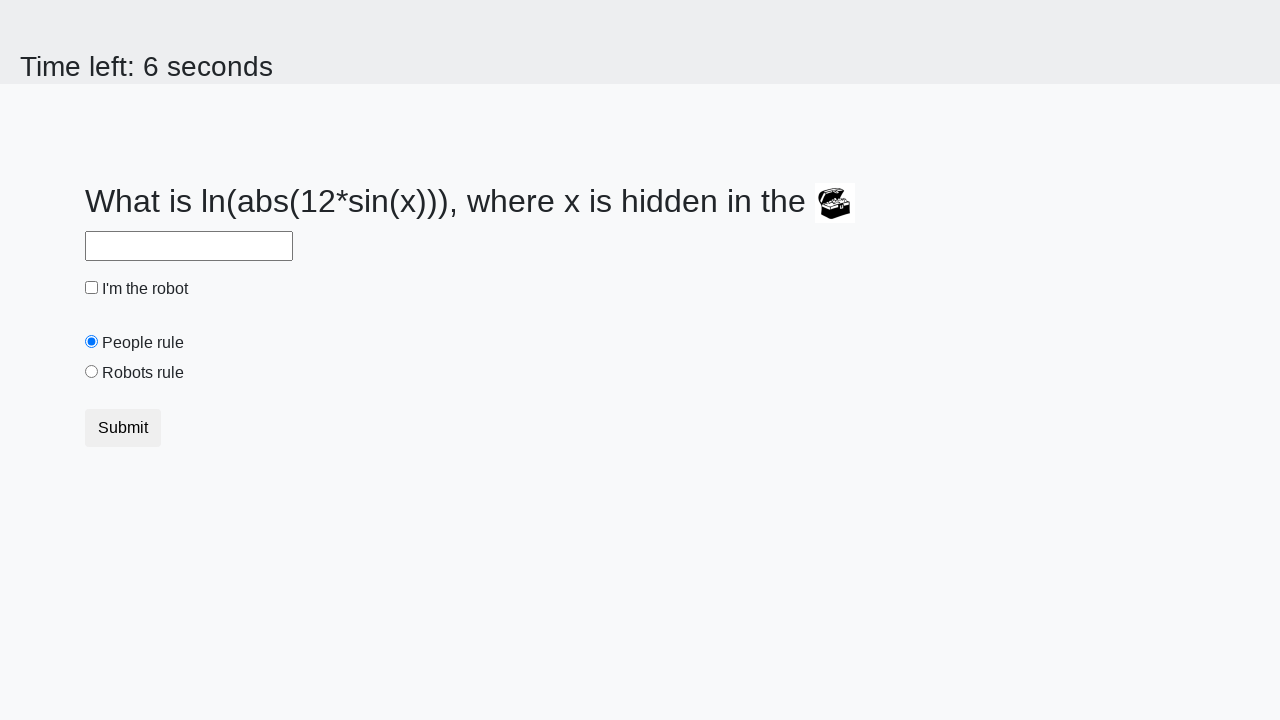

Filled answer field with calculated value on #answer
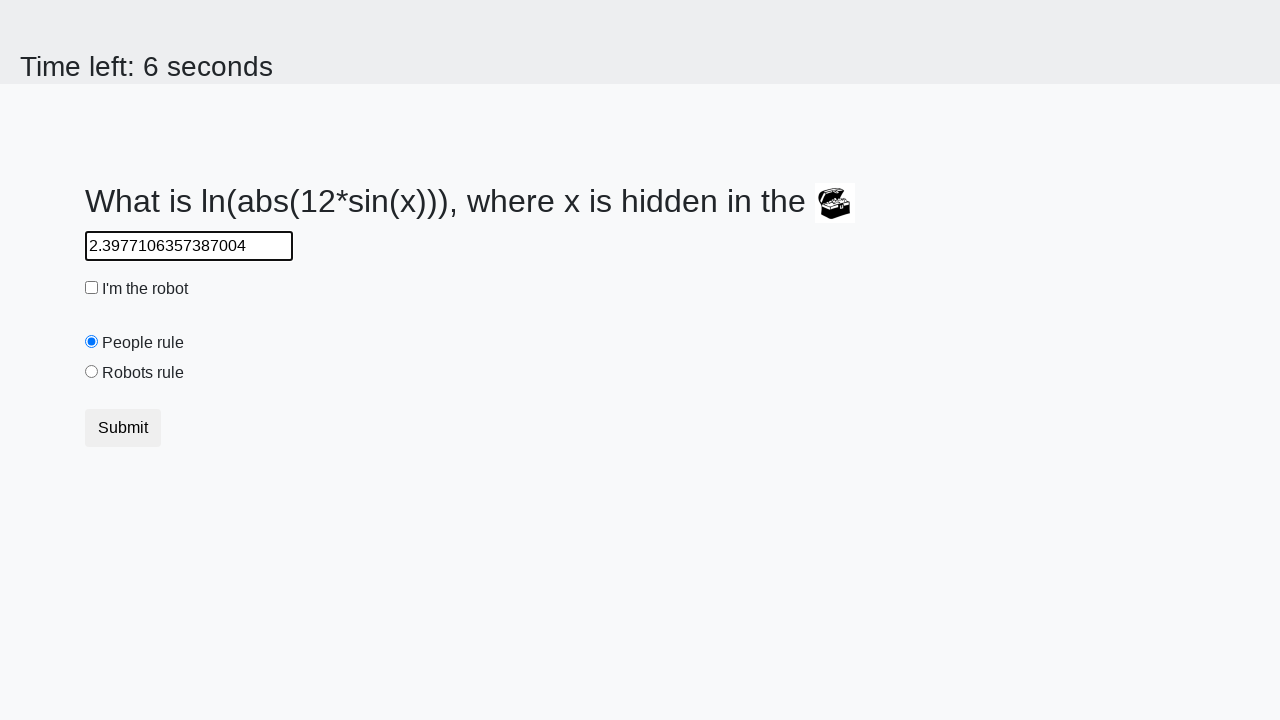

Checked the robot checkbox at (92, 288) on #robotCheckbox
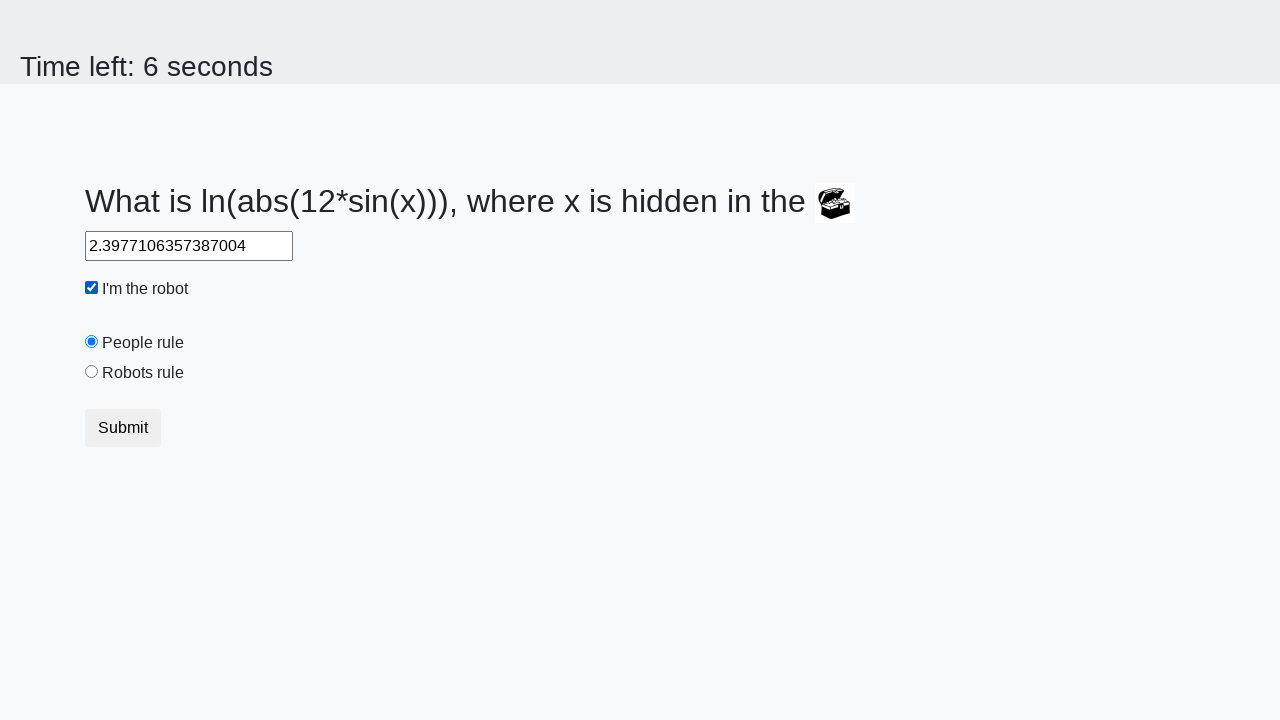

Checked the robots rule checkbox at (92, 372) on #robotsRule
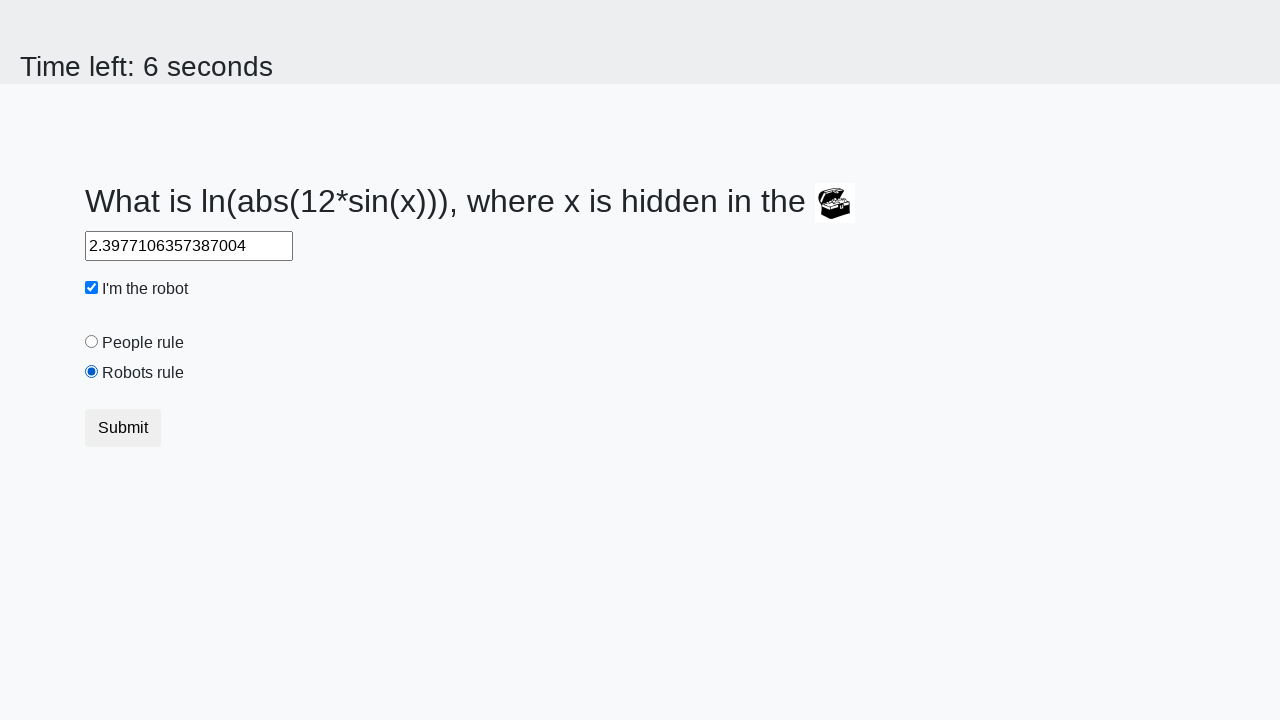

Submitted the form at (123, 428) on .btn.btn-default
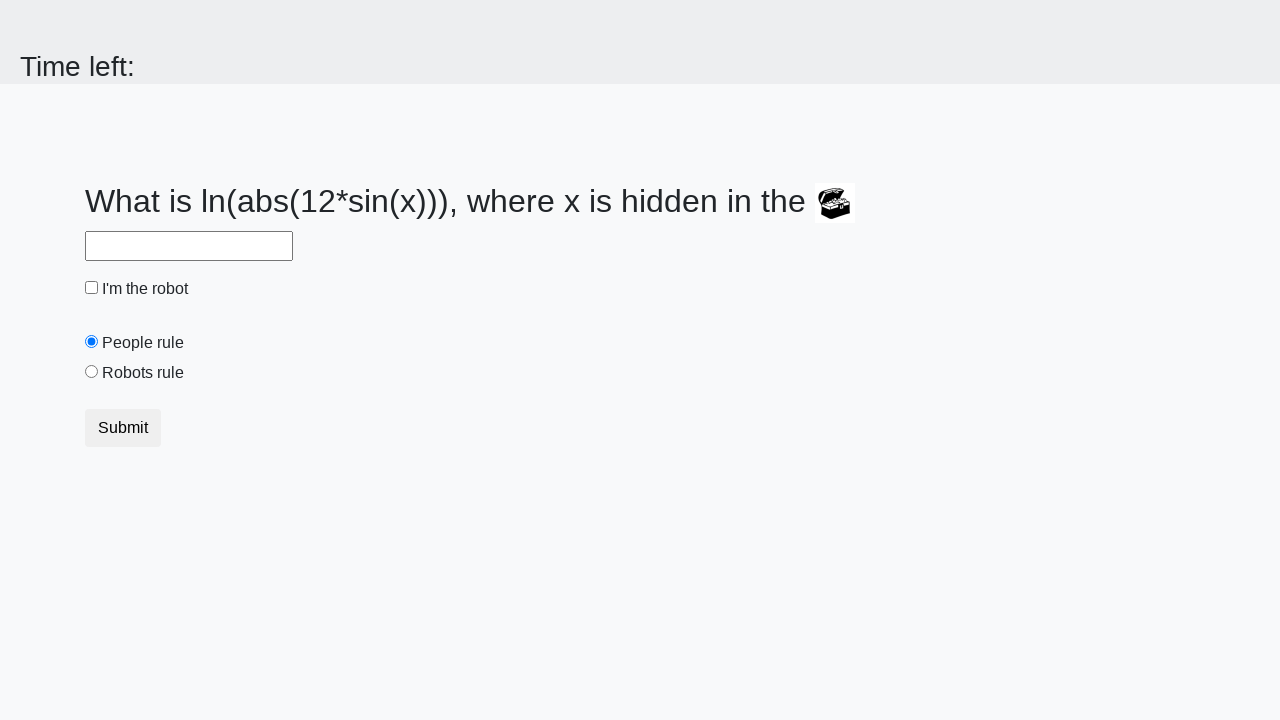

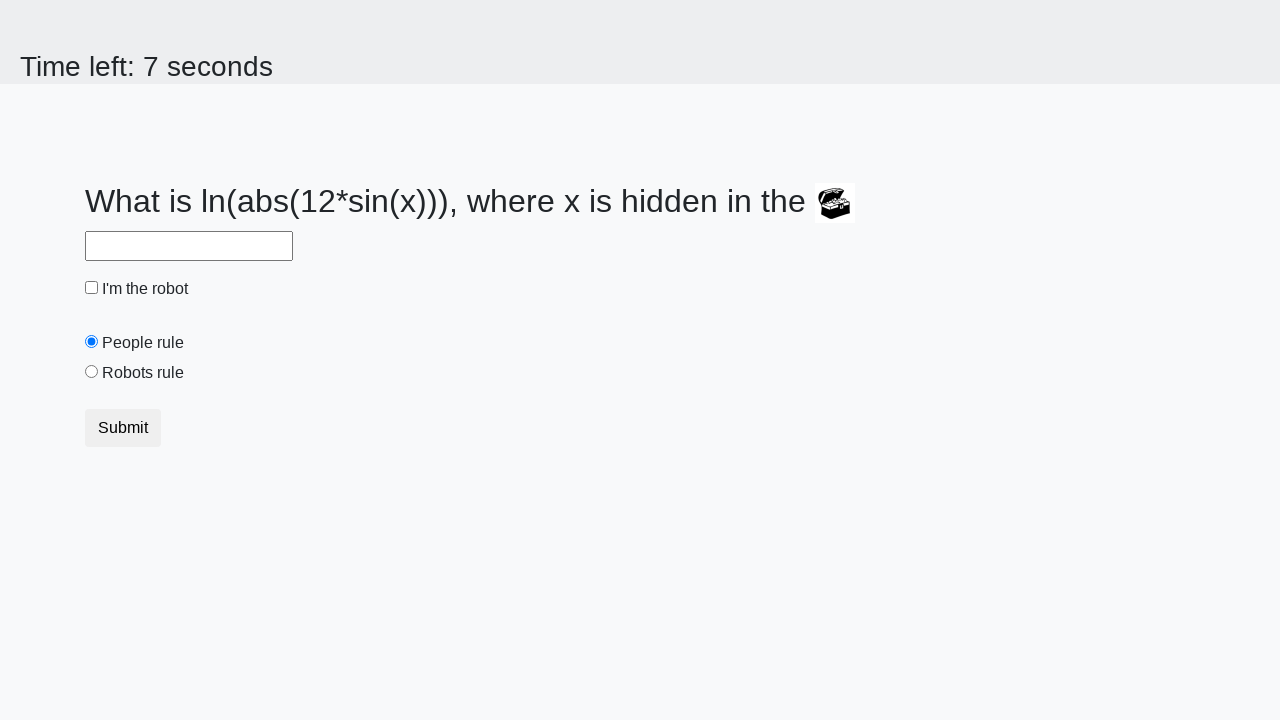